Tests popup validations including visibility toggling, dialog handling, mouse hover interactions, and iframe navigation on an automation practice page

Starting URL: https://rahulshettyacademy.com/AutomationPractice/

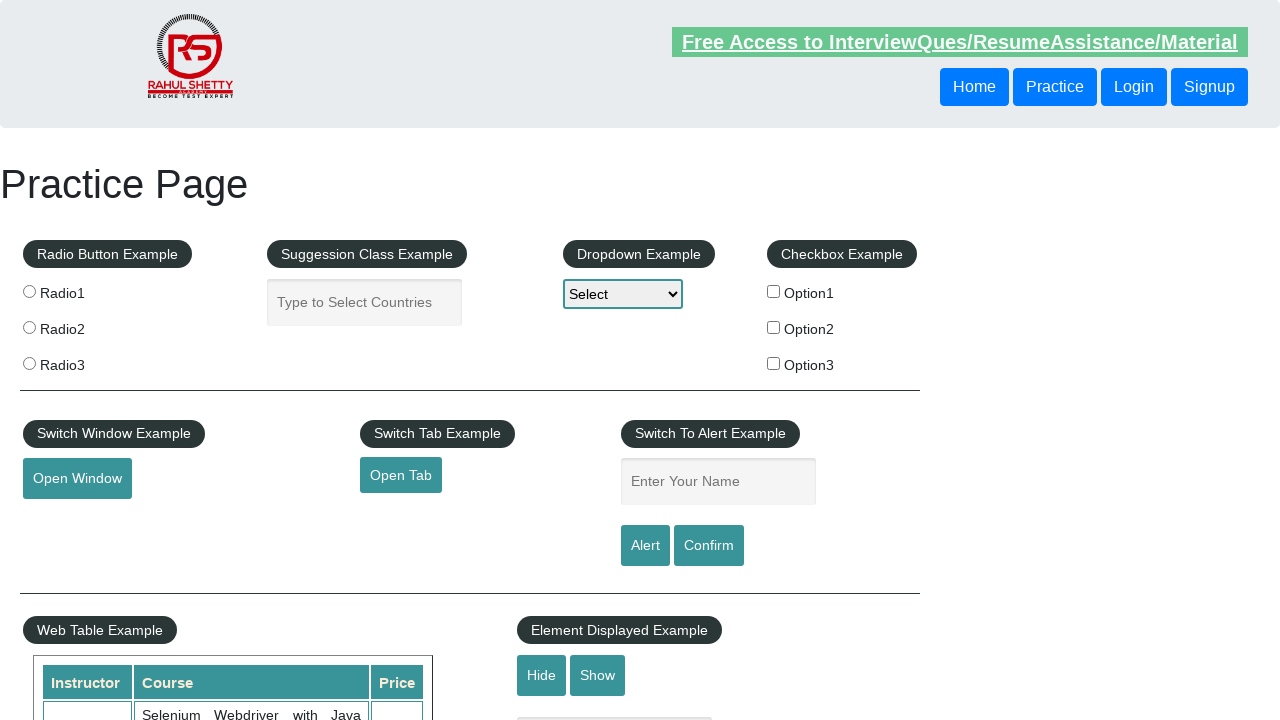

Verified text box is initially visible
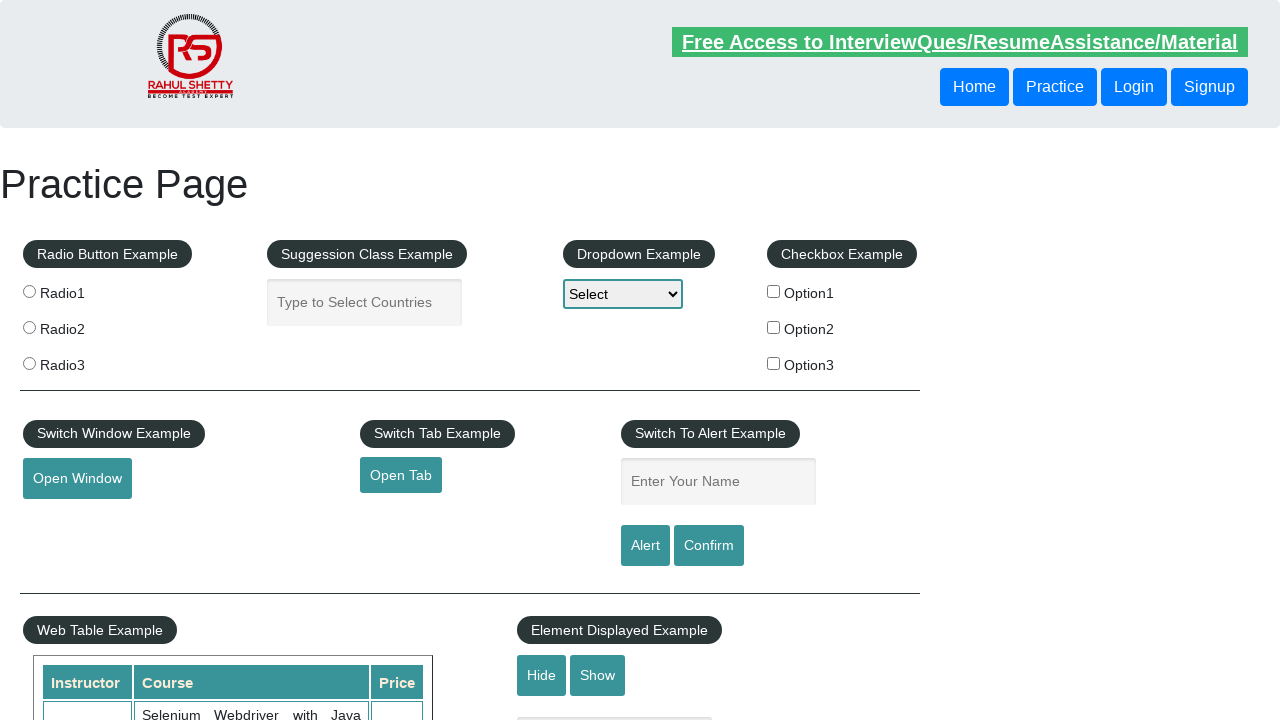

Clicked hide button to hide the text box at (542, 675) on #hide-textbox
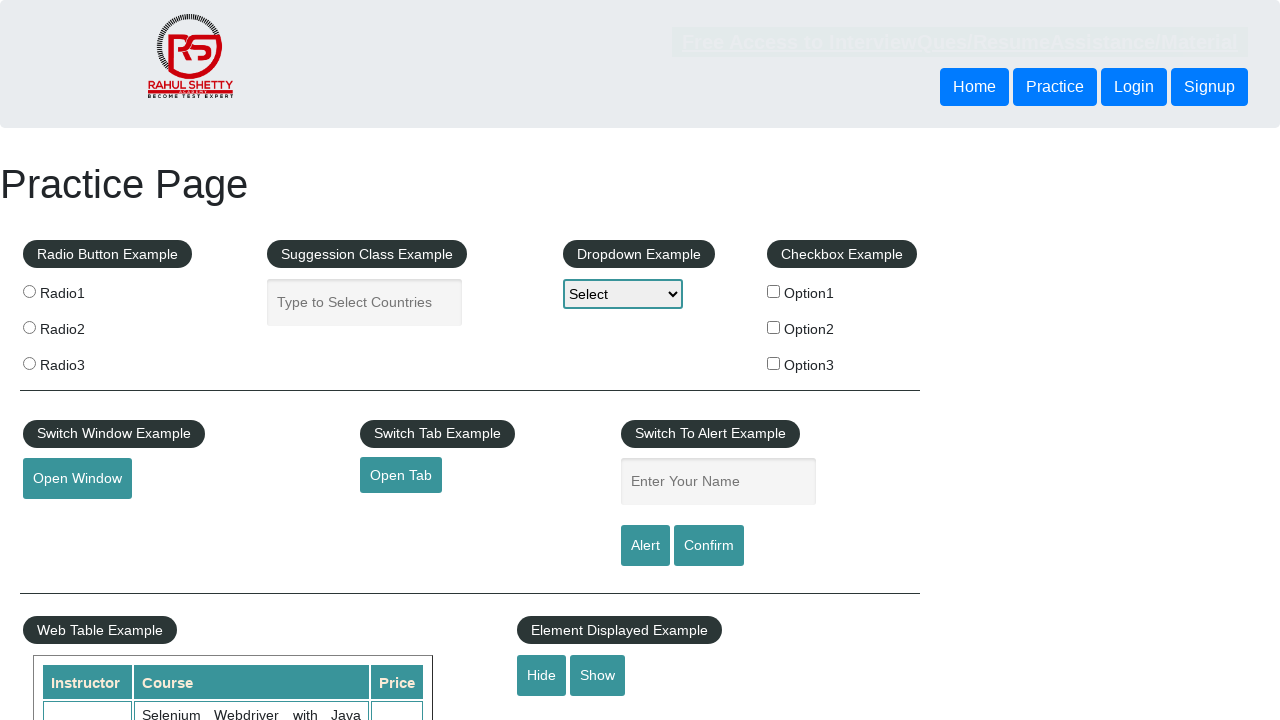

Verified text box is now hidden
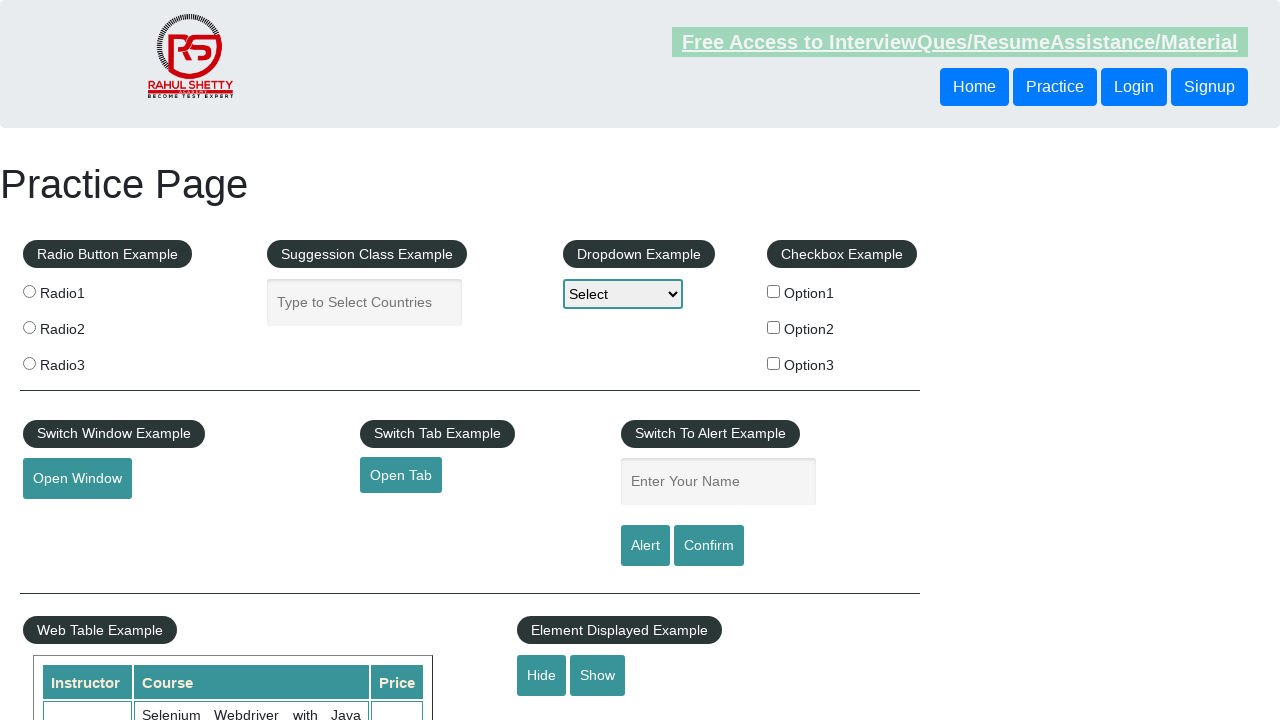

Set up dialog handler to accept dialogs
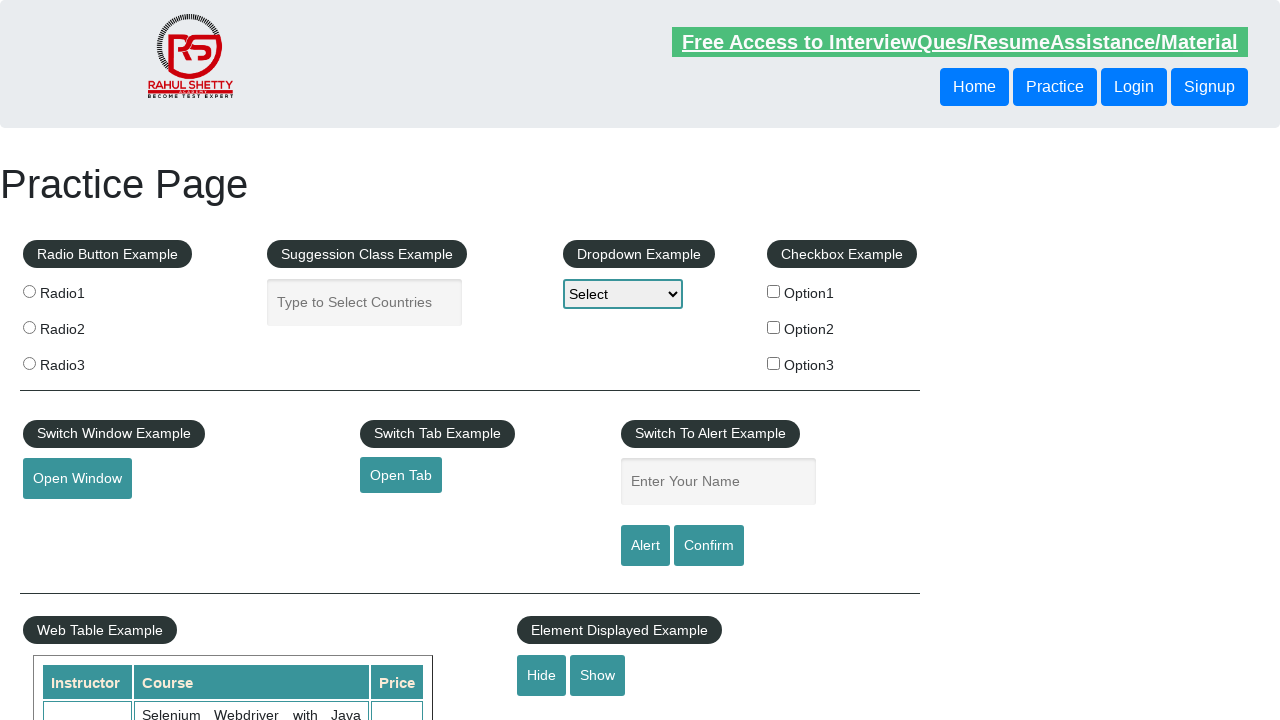

Clicked confirm button which triggered a dialog at (709, 546) on #confirmbtn
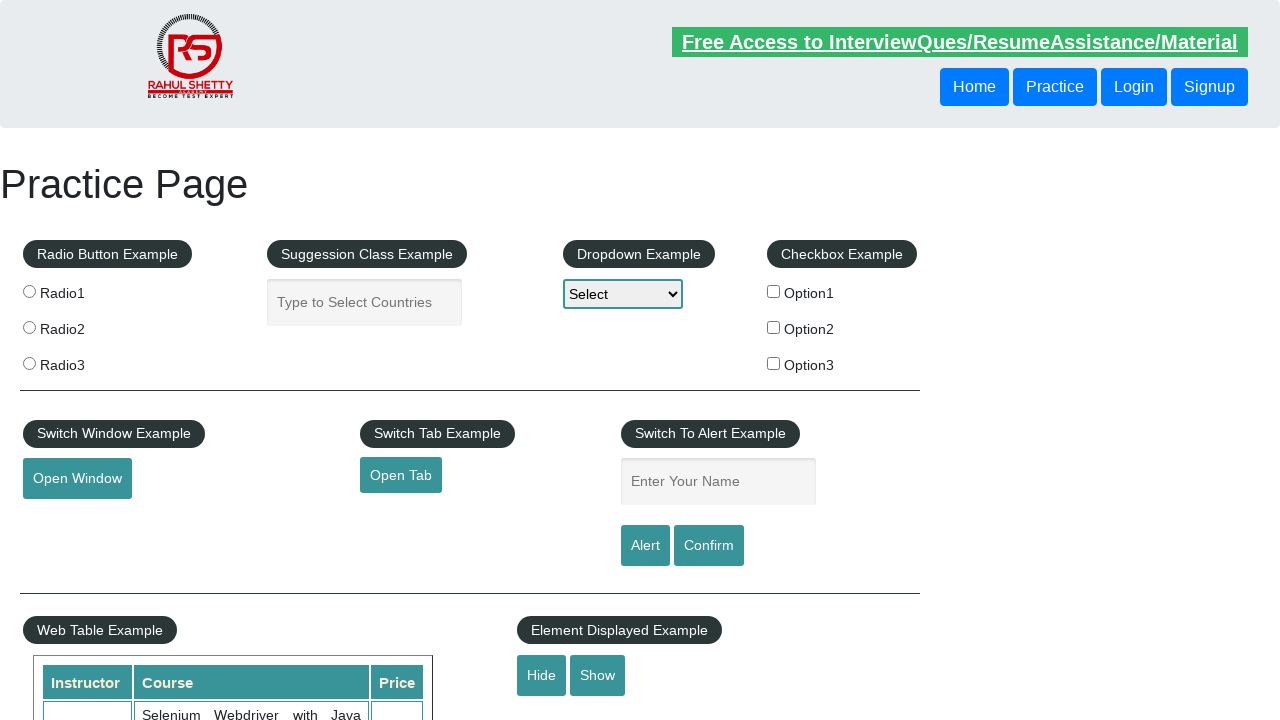

Hovered over the mouse hover element at (83, 361) on #mousehover
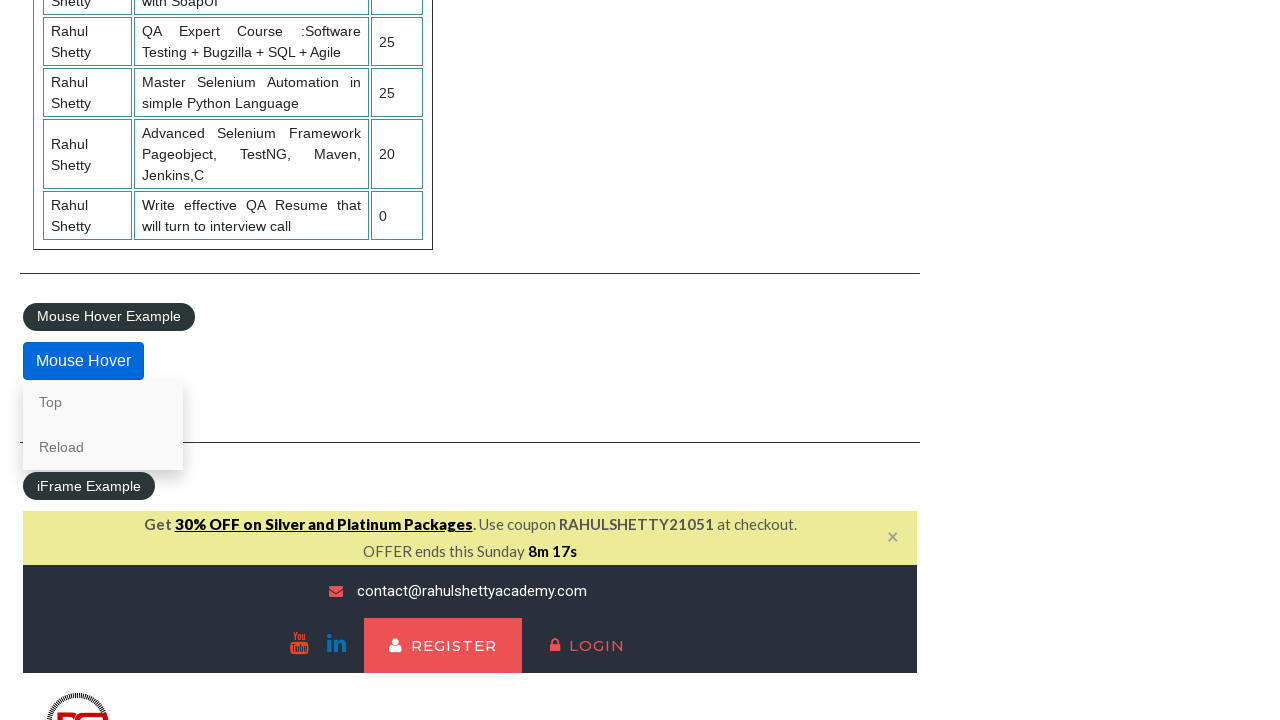

Located the courses iframe
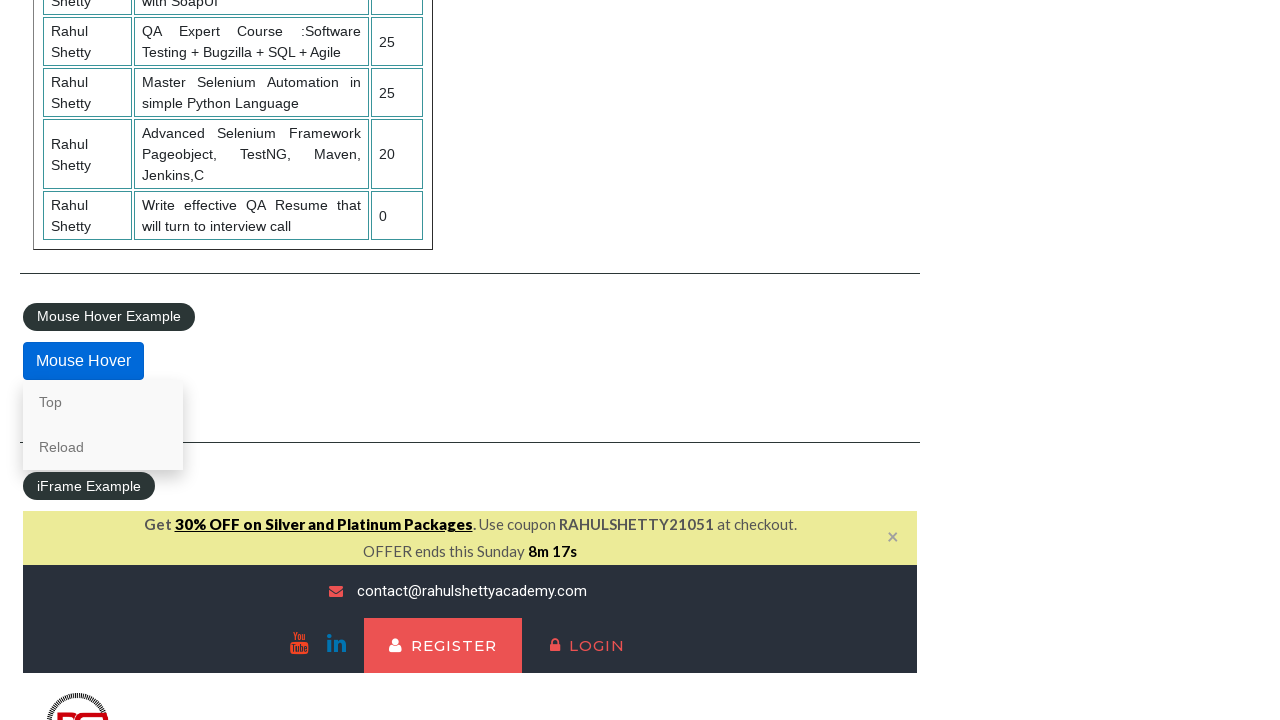

Clicked lifetime access link in iframe at (307, 360) on #courses-iframe >> internal:control=enter-frame >> li a[href*='lifetime-access']
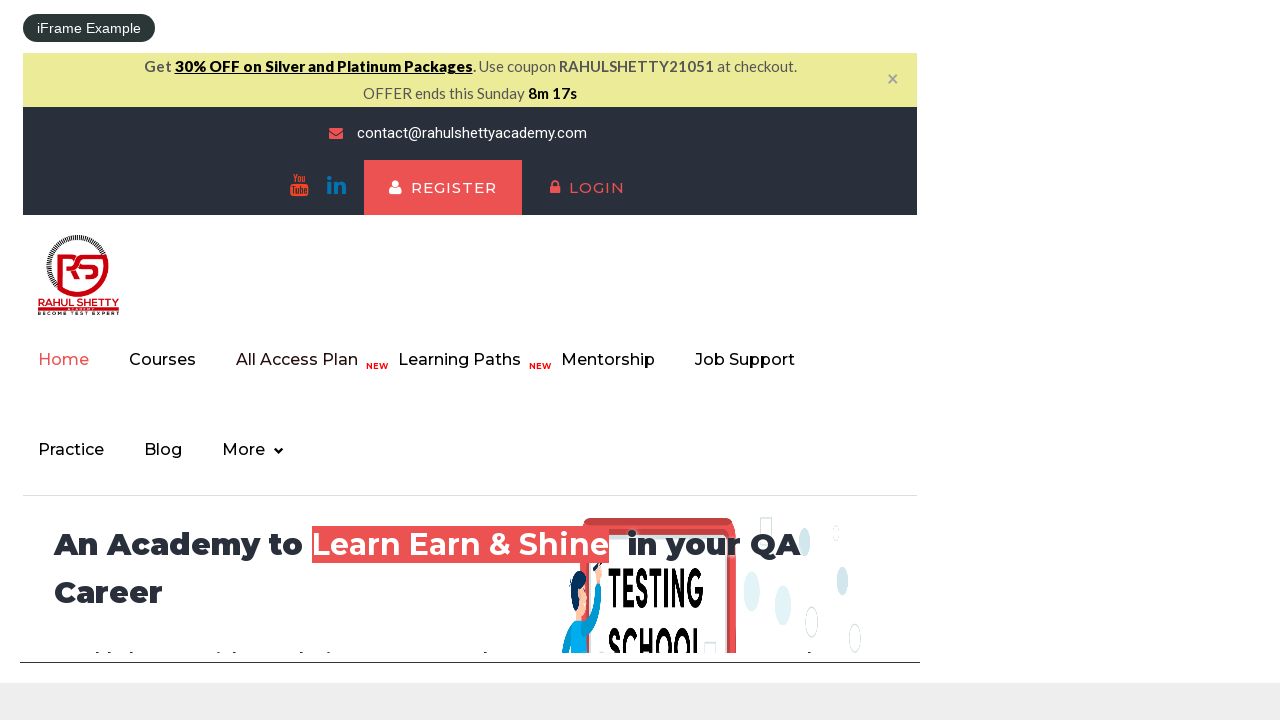

Retrieved text content from iframe: Join 13,522 Happy Subscibers!
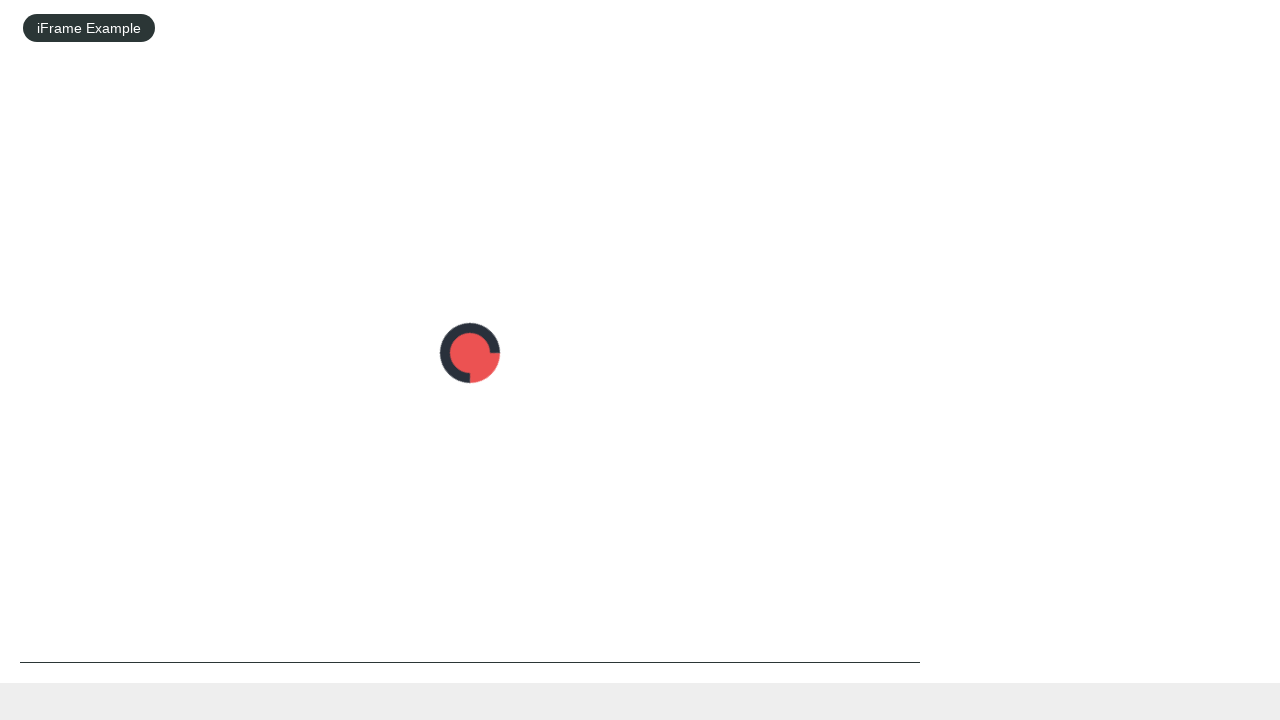

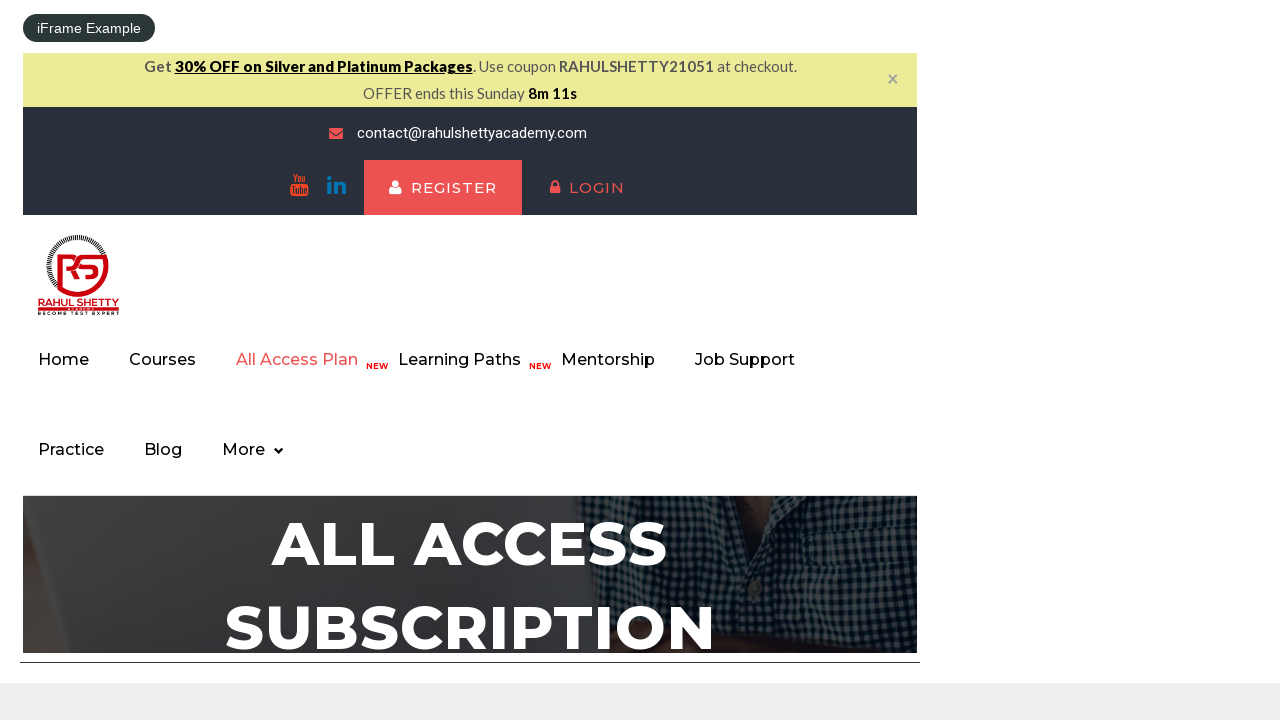